Navigates to the Rahul Shetty Academy automation practice page and maximizes the browser window

Starting URL: https://rahulshettyacademy.com/AutomationPractice/

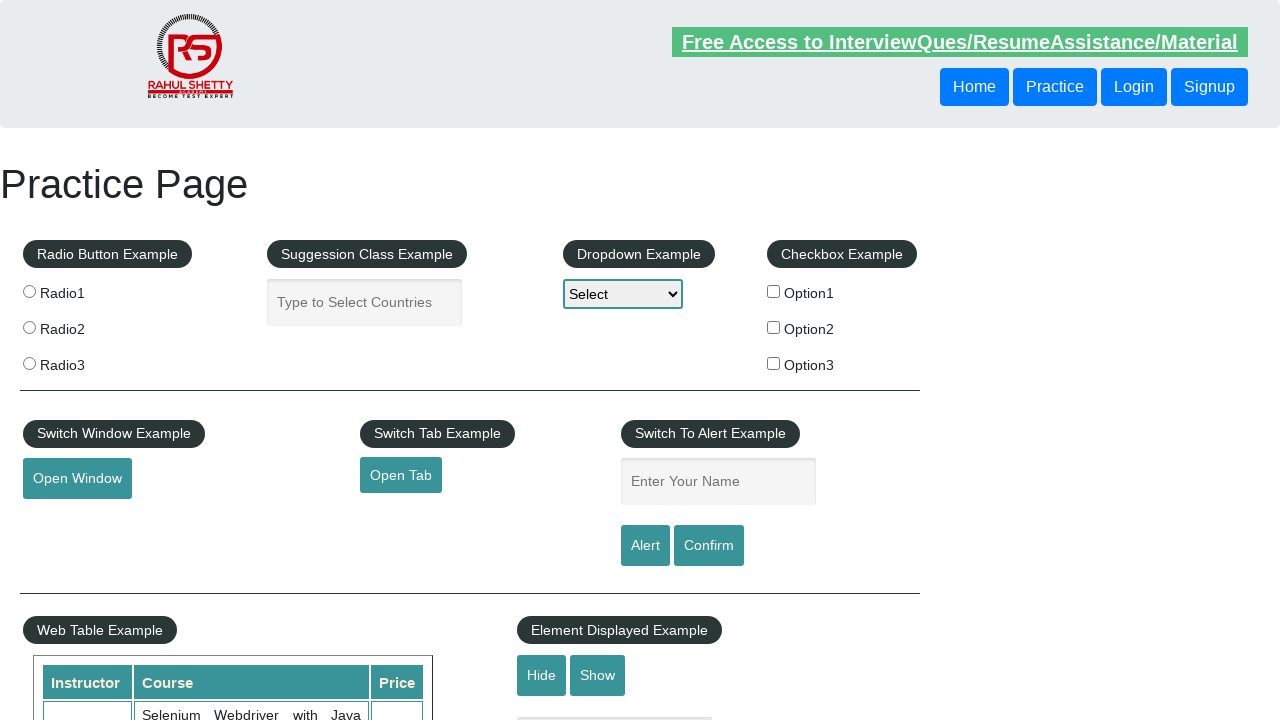

Navigated to Rahul Shetty Academy automation practice page
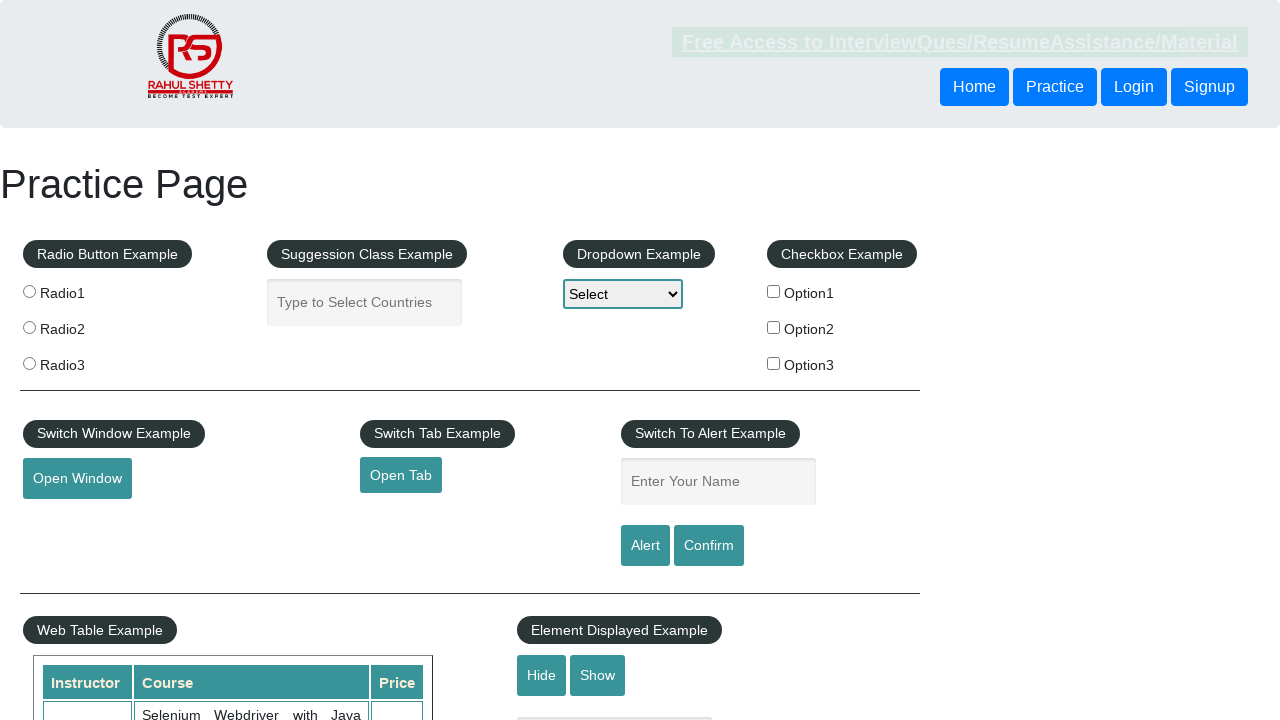

Maximized browser window
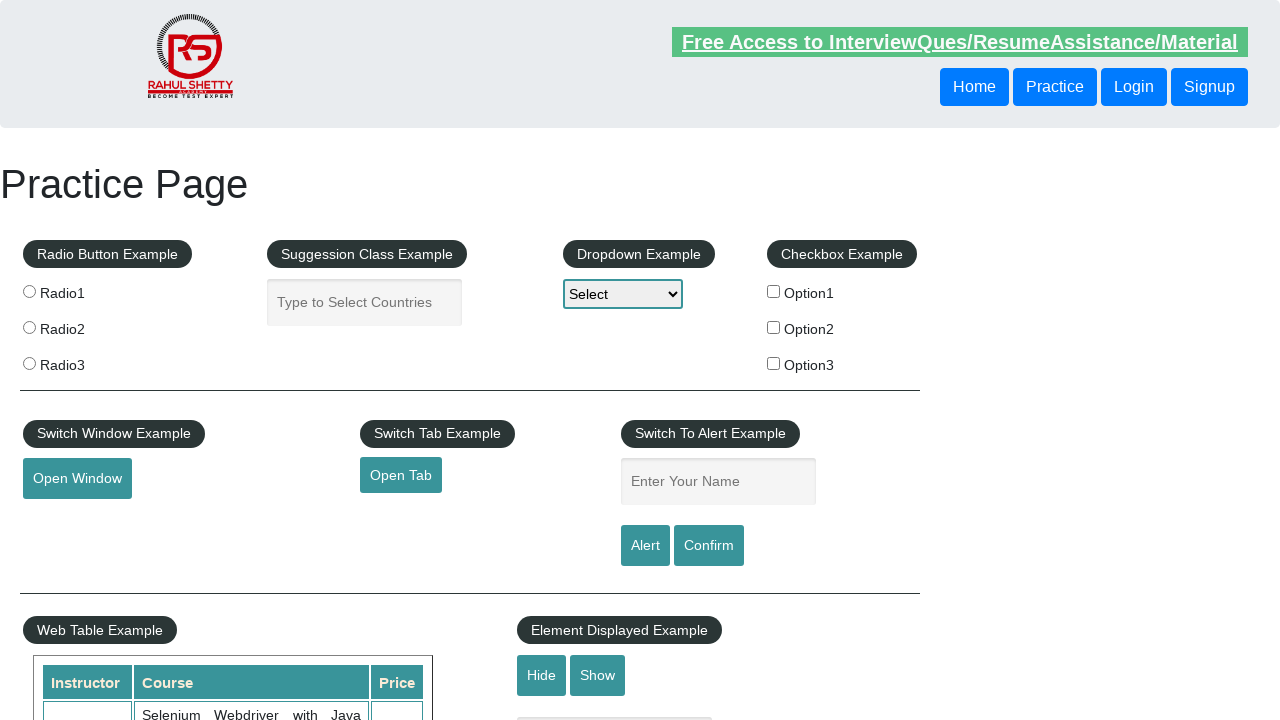

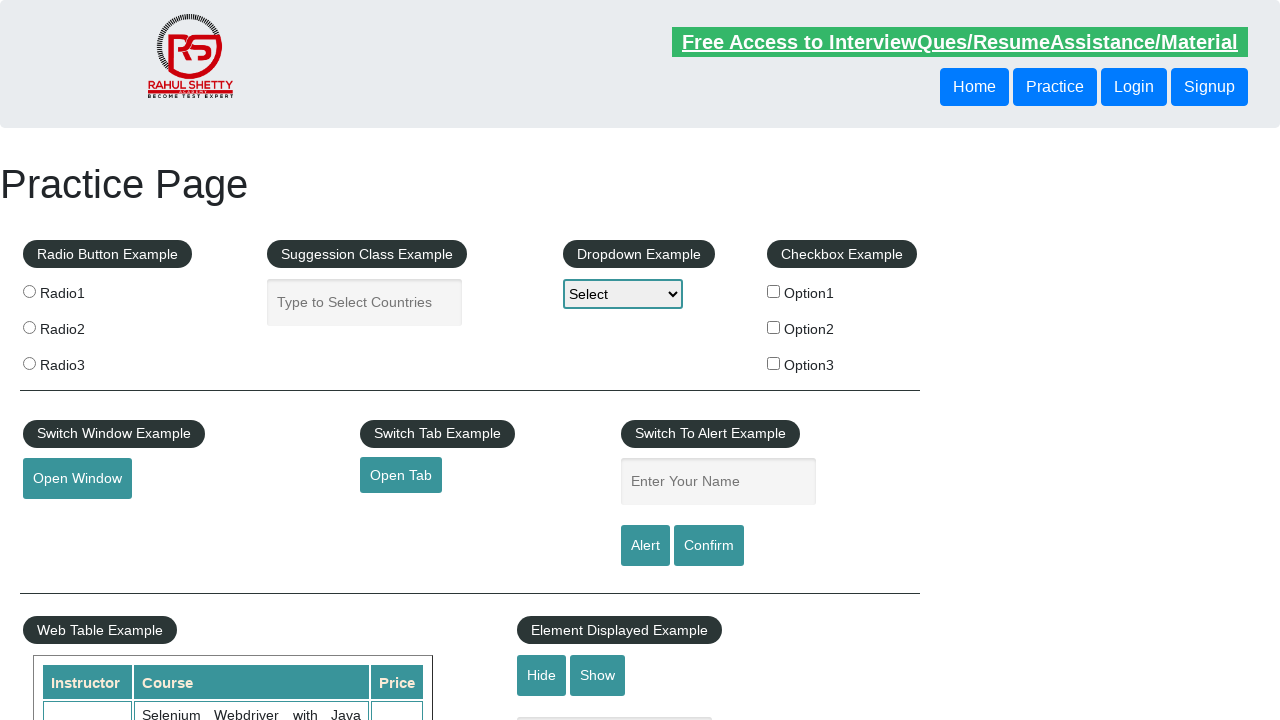